Tests multiple checkbox interaction by finding all checkboxes on the page and clicking each one sequentially

Starting URL: https://rahulshettyacademy.com/AutomationPractice/

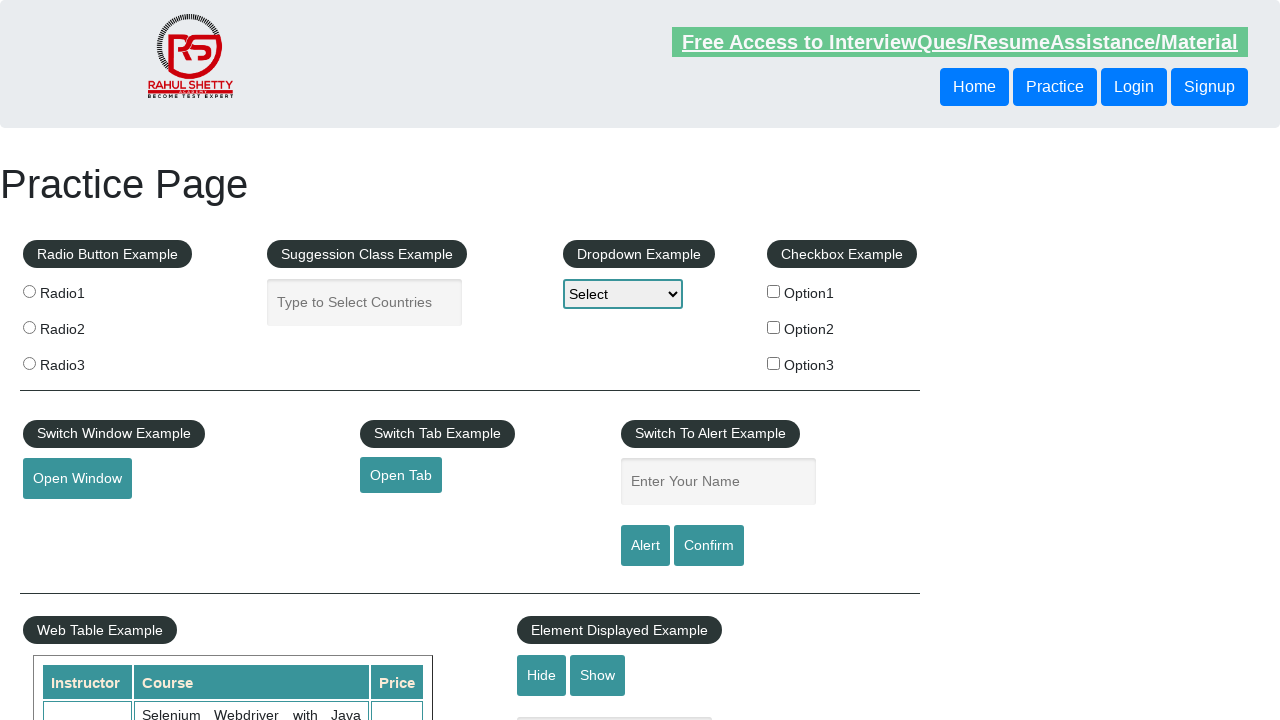

Navigated to AutomationPractice page
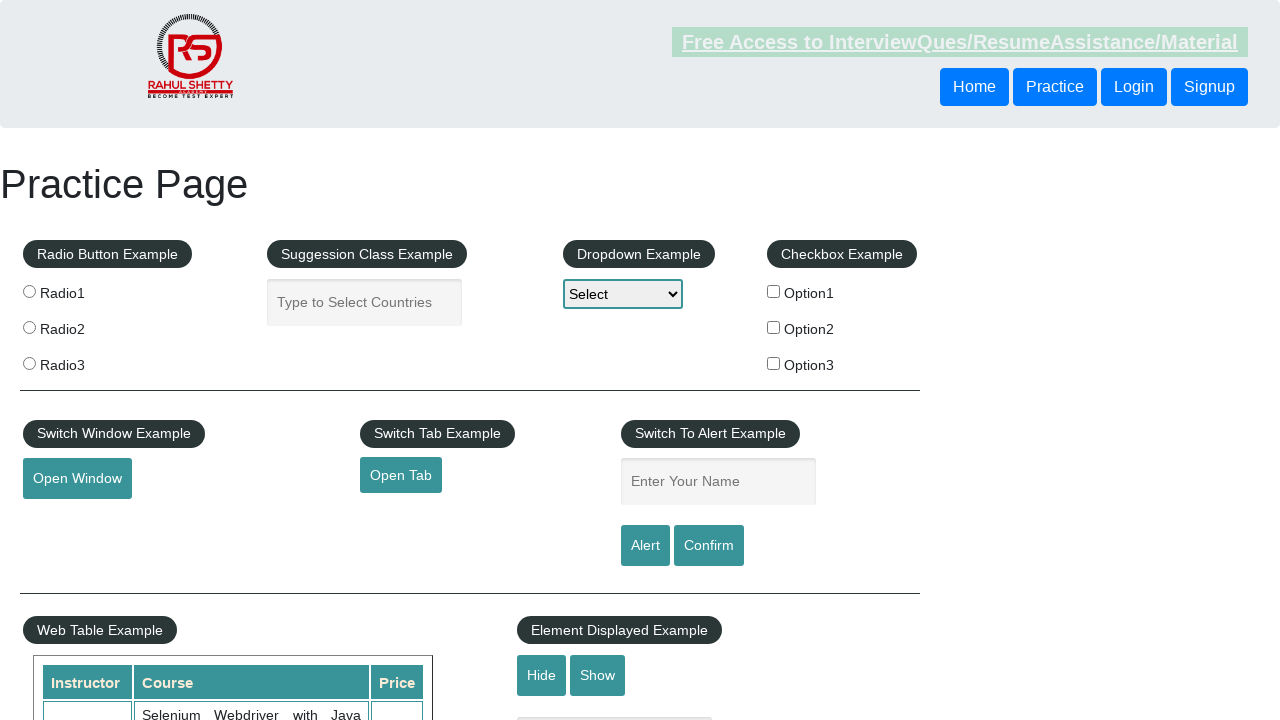

Located all checkboxes on the page
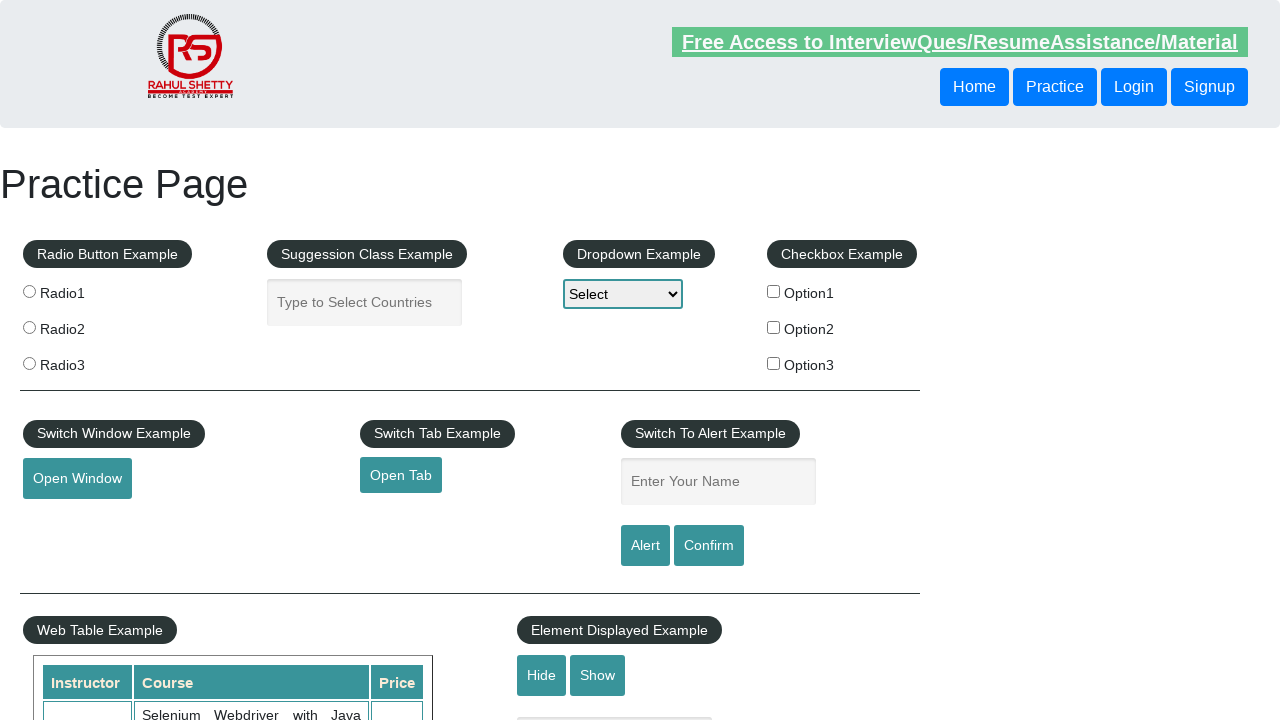

Clicked a checkbox at (774, 291) on input[type='checkbox'] >> nth=0
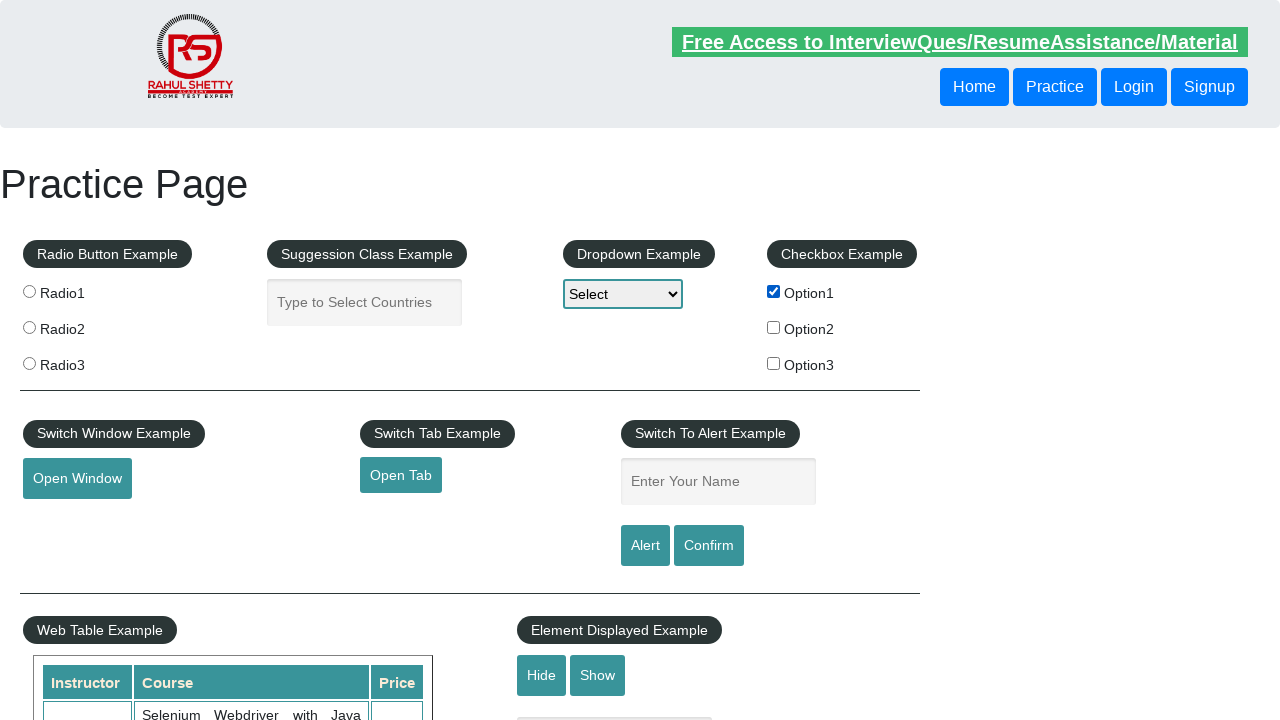

Waited 500ms between checkbox clicks
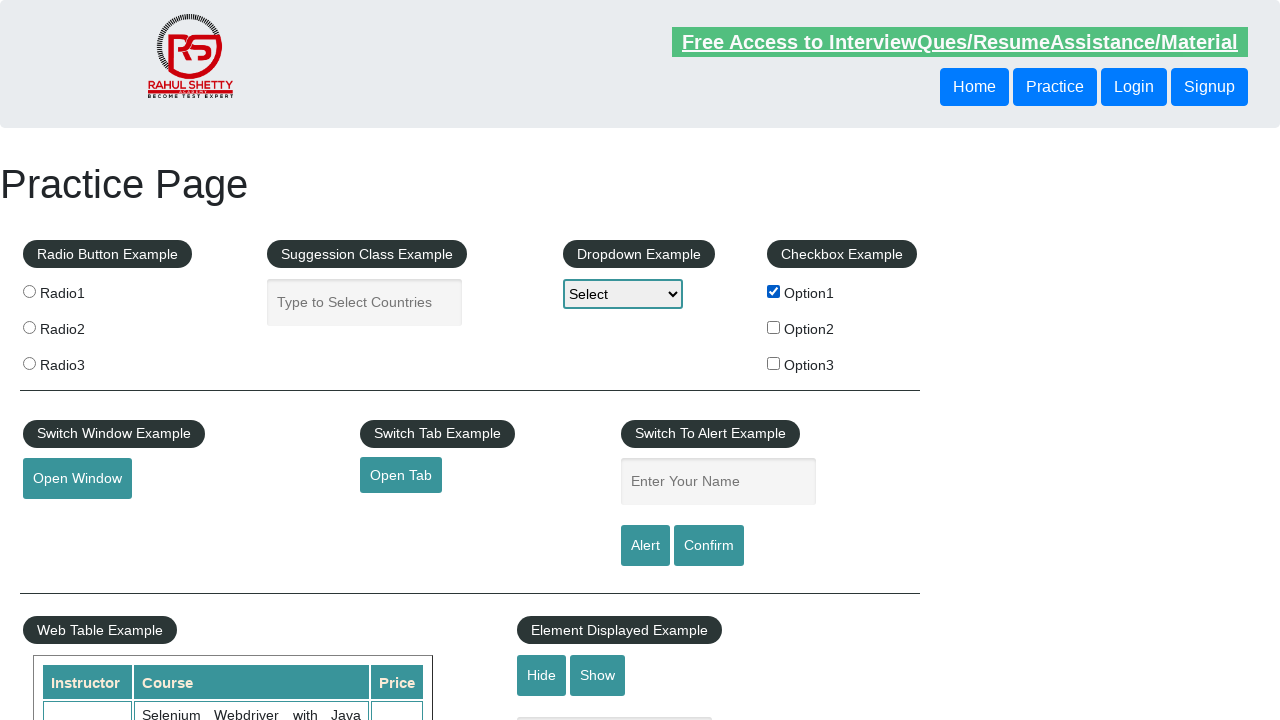

Clicked a checkbox at (774, 327) on input[type='checkbox'] >> nth=1
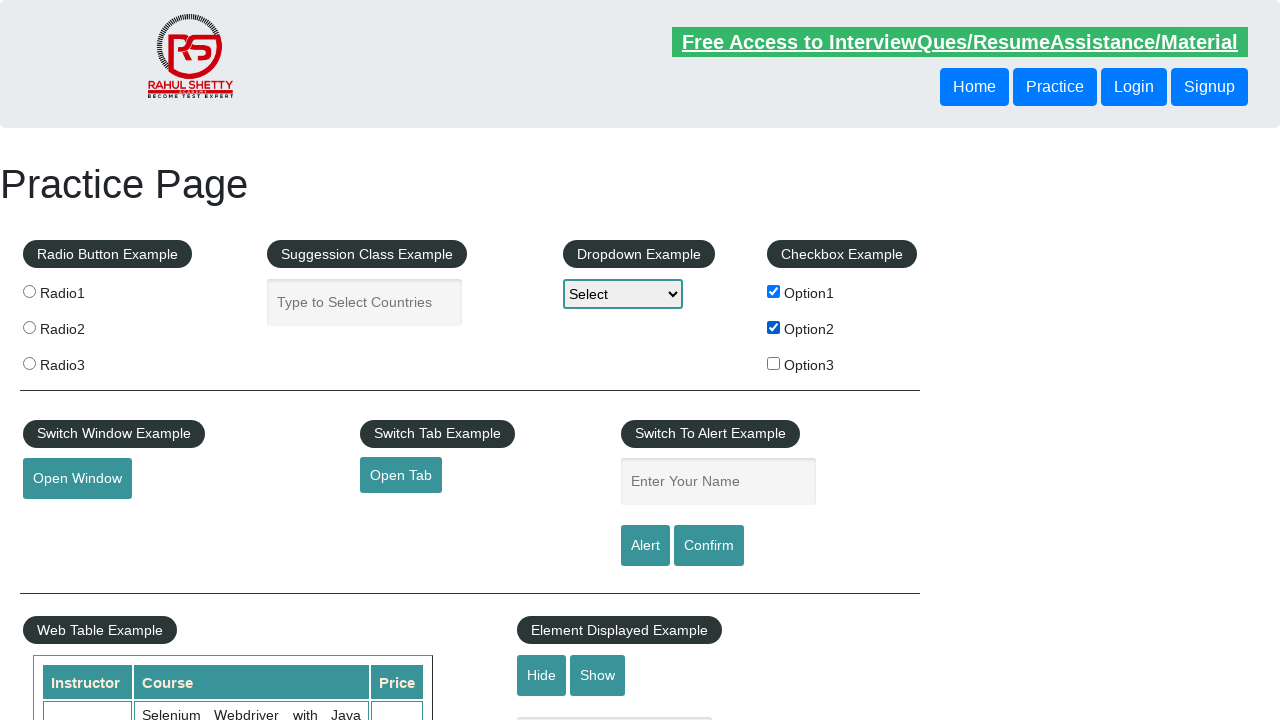

Waited 500ms between checkbox clicks
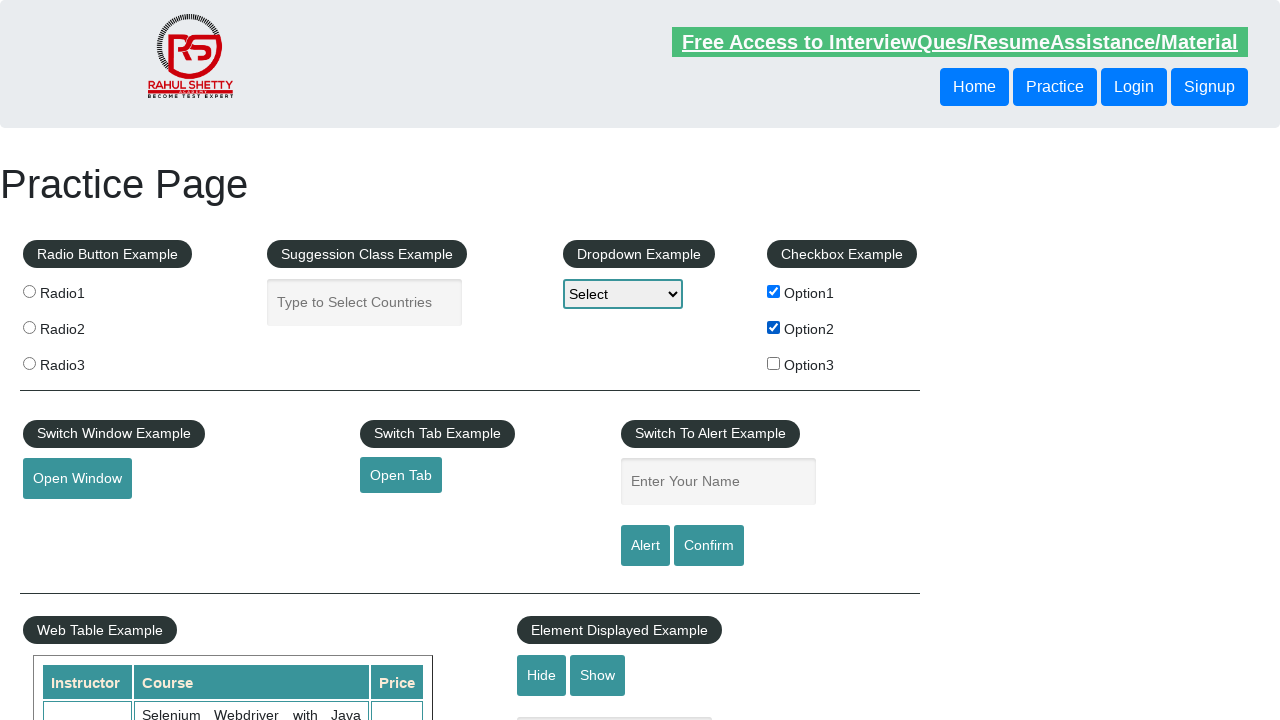

Clicked a checkbox at (774, 363) on input[type='checkbox'] >> nth=2
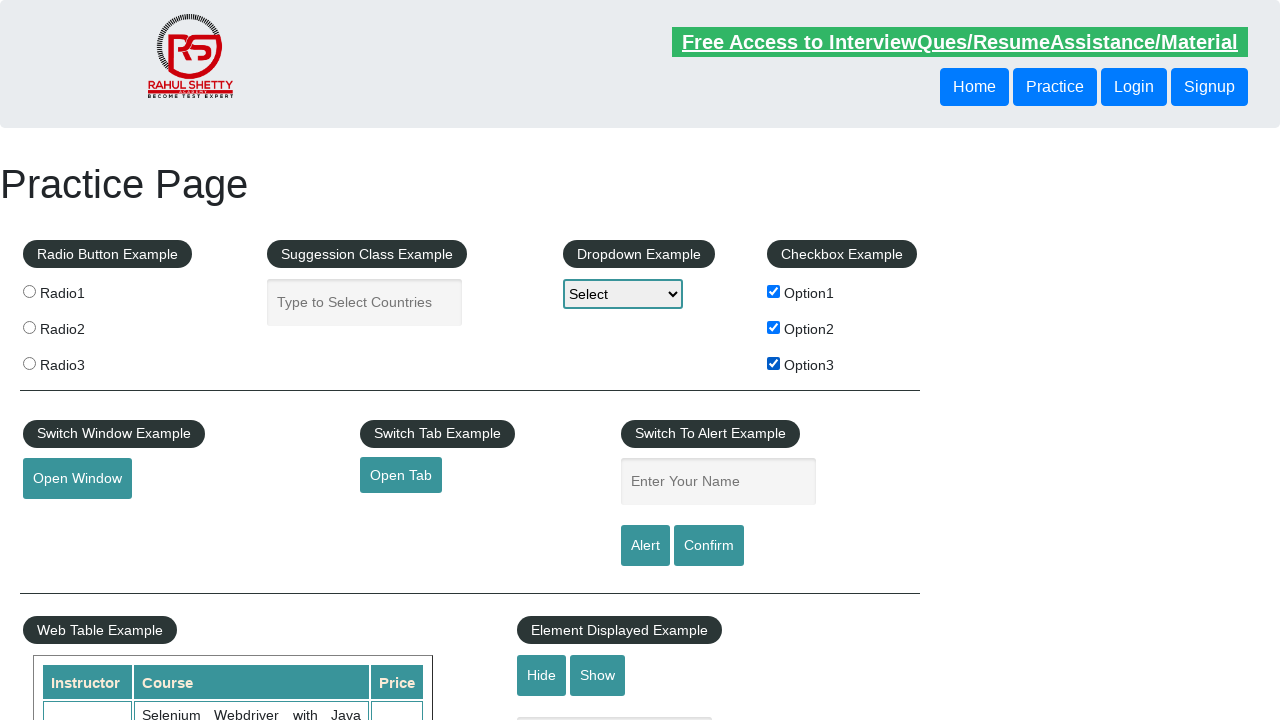

Waited 500ms between checkbox clicks
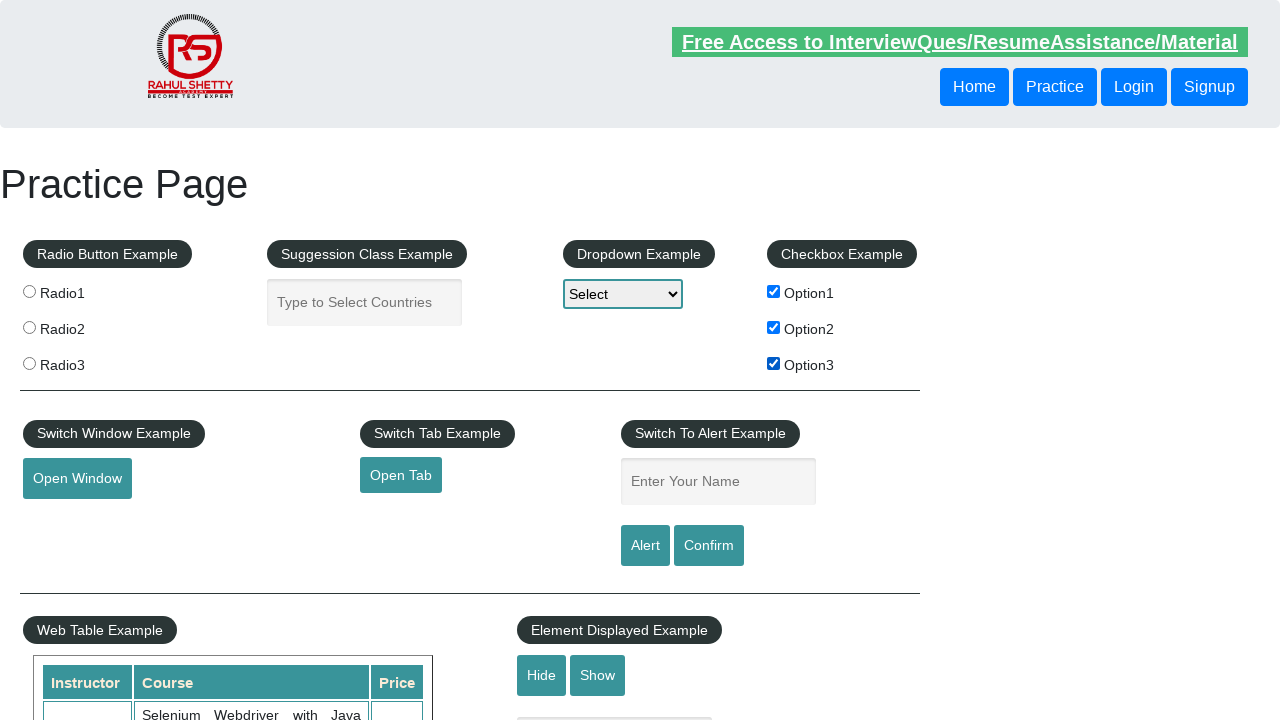

Waited for all checkbox interactions to complete
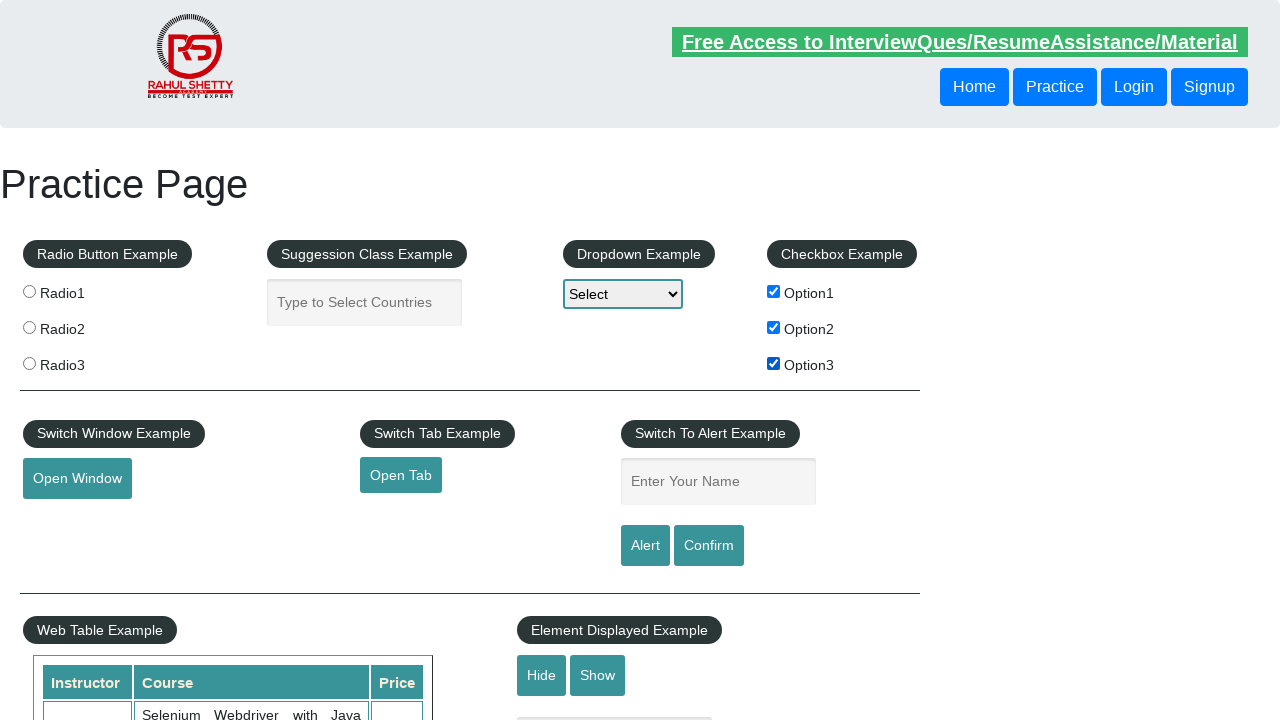

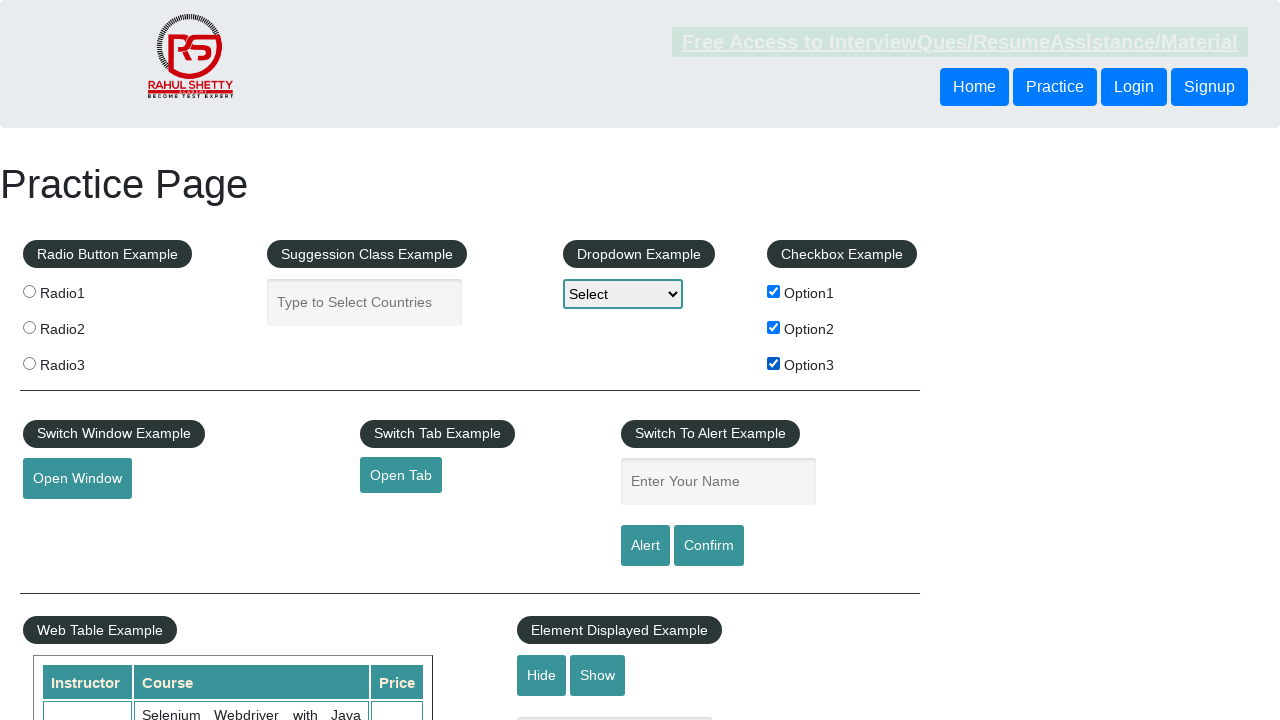